Navigates to the buttons page and locates all buttons containing "Click" text

Starting URL: https://demoqa.com/

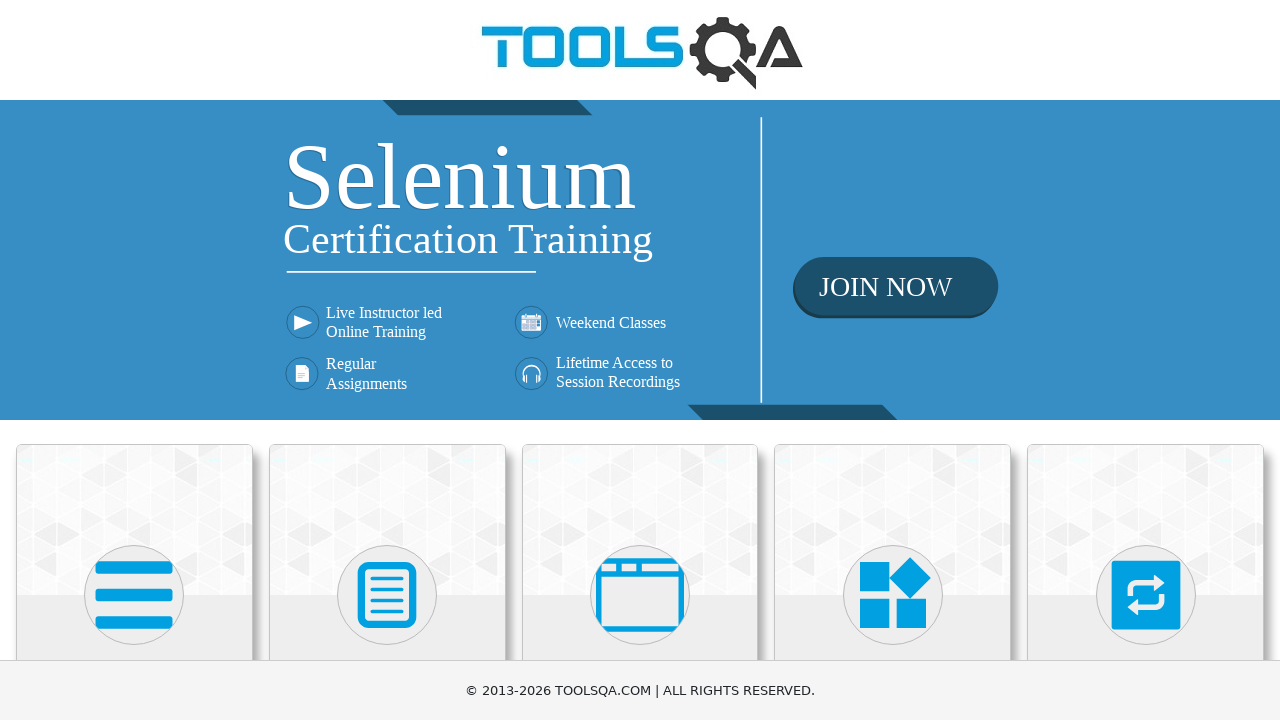

Clicked Elements menu at (134, 360) on text=Elements
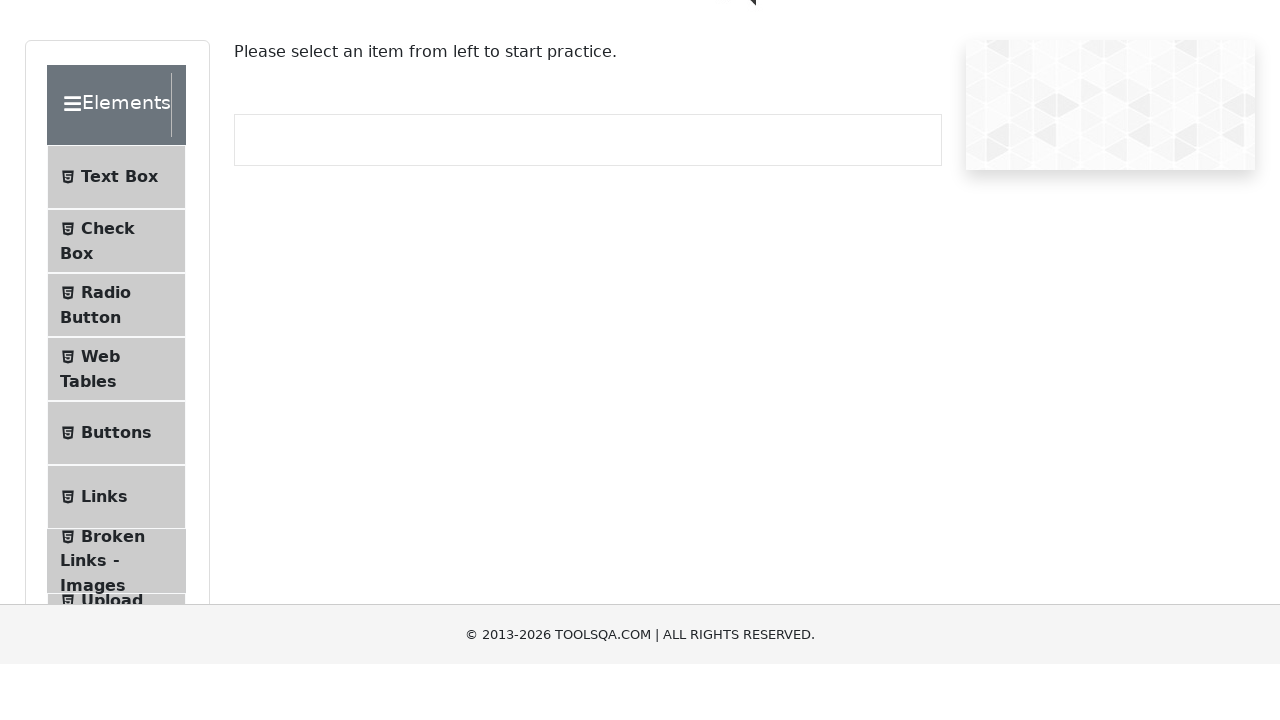

Clicked Buttons submenu at (116, 517) on text=Buttons
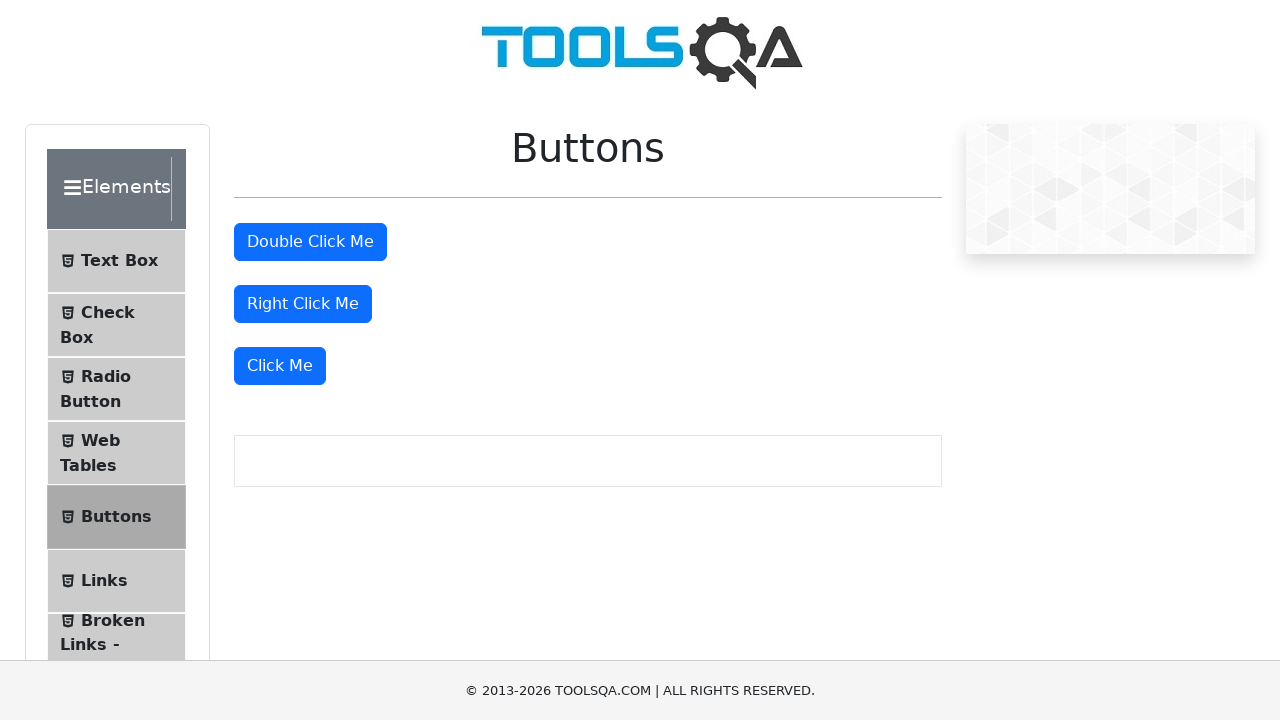

Buttons containing 'Click' text are now visible
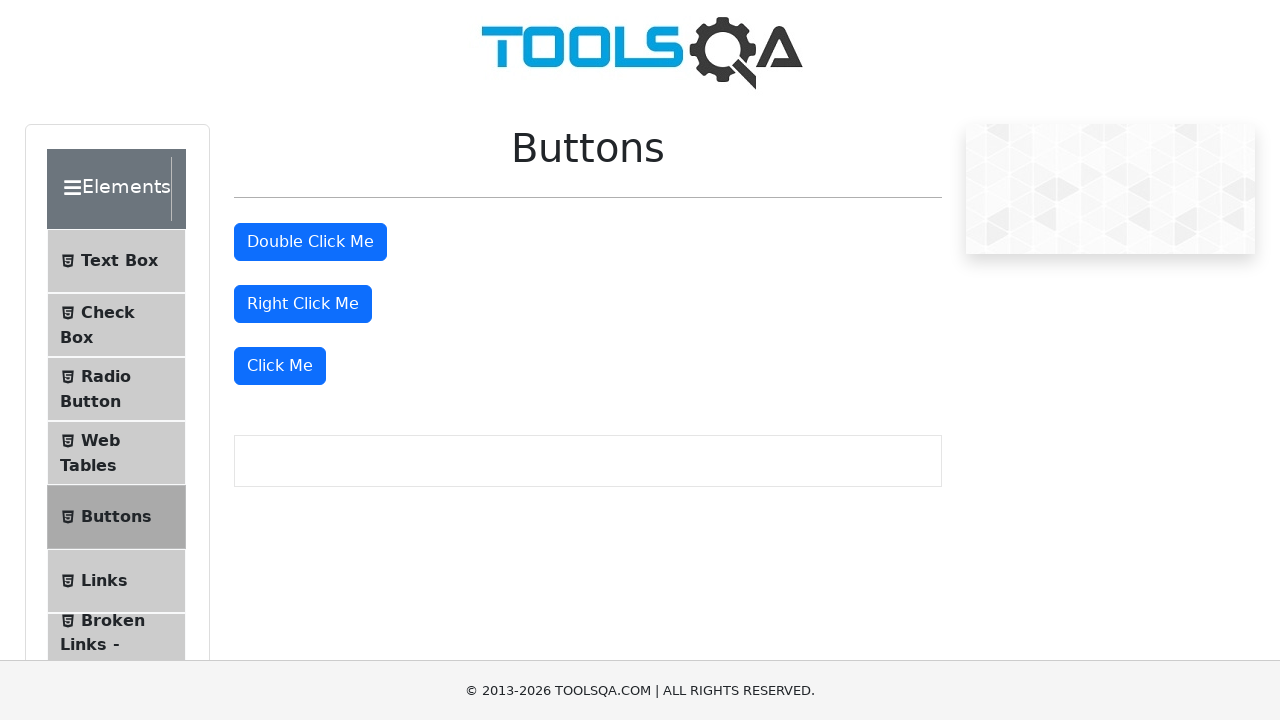

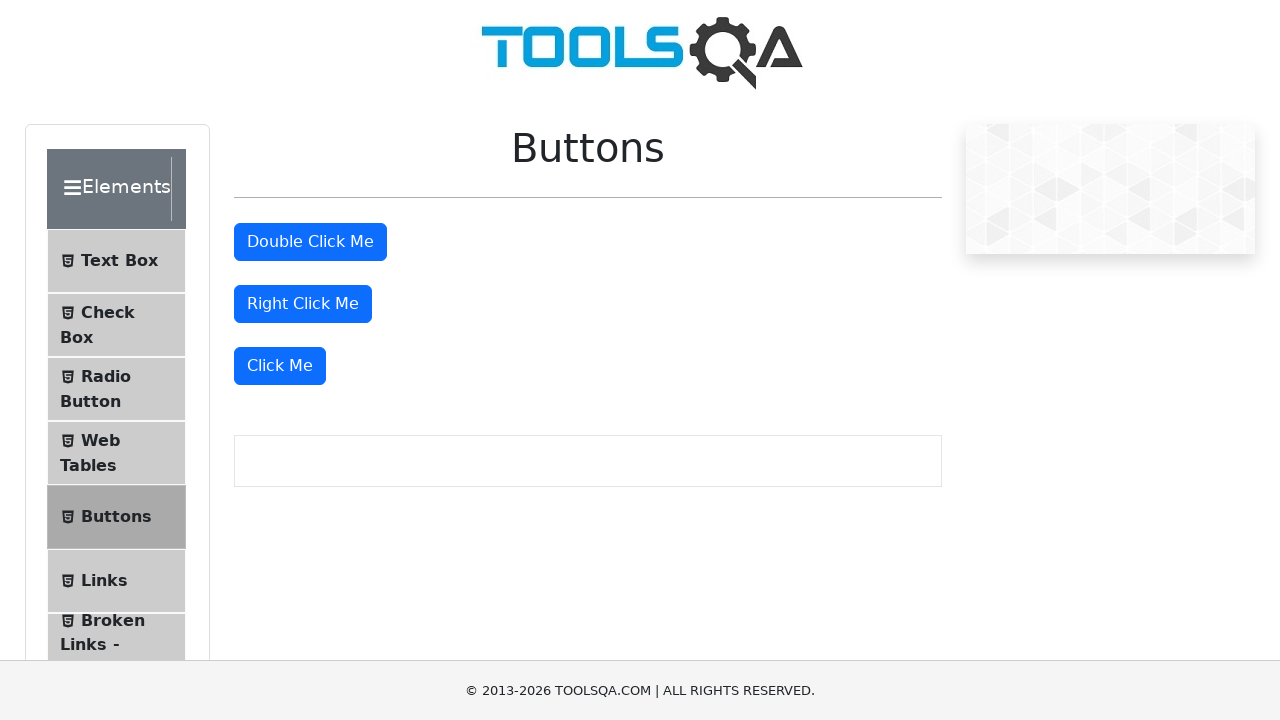